Tests registration form on the first page by filling in first name, last name, and email fields, then submitting the form

Starting URL: http://suninjuly.github.io/registration1.html

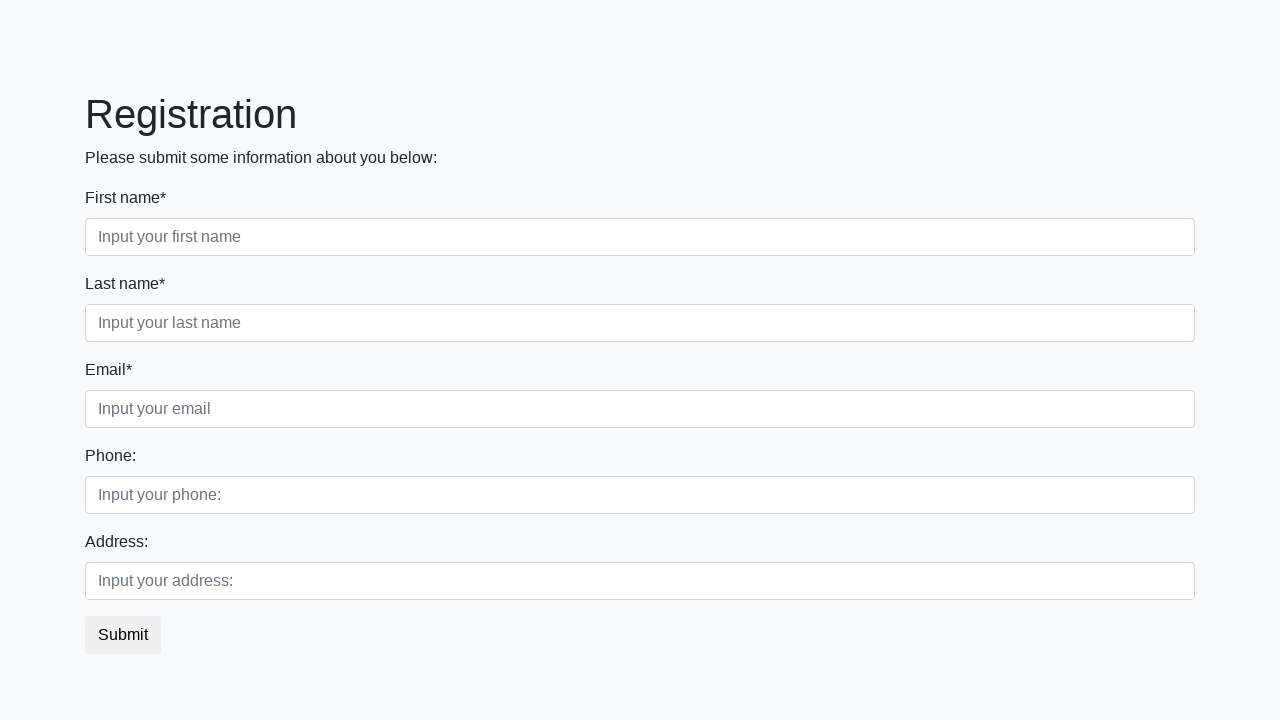

Filled first name field with 'Ivan' on //div[@class='first_block']//div[@class='form-group first_class']//input[@class=
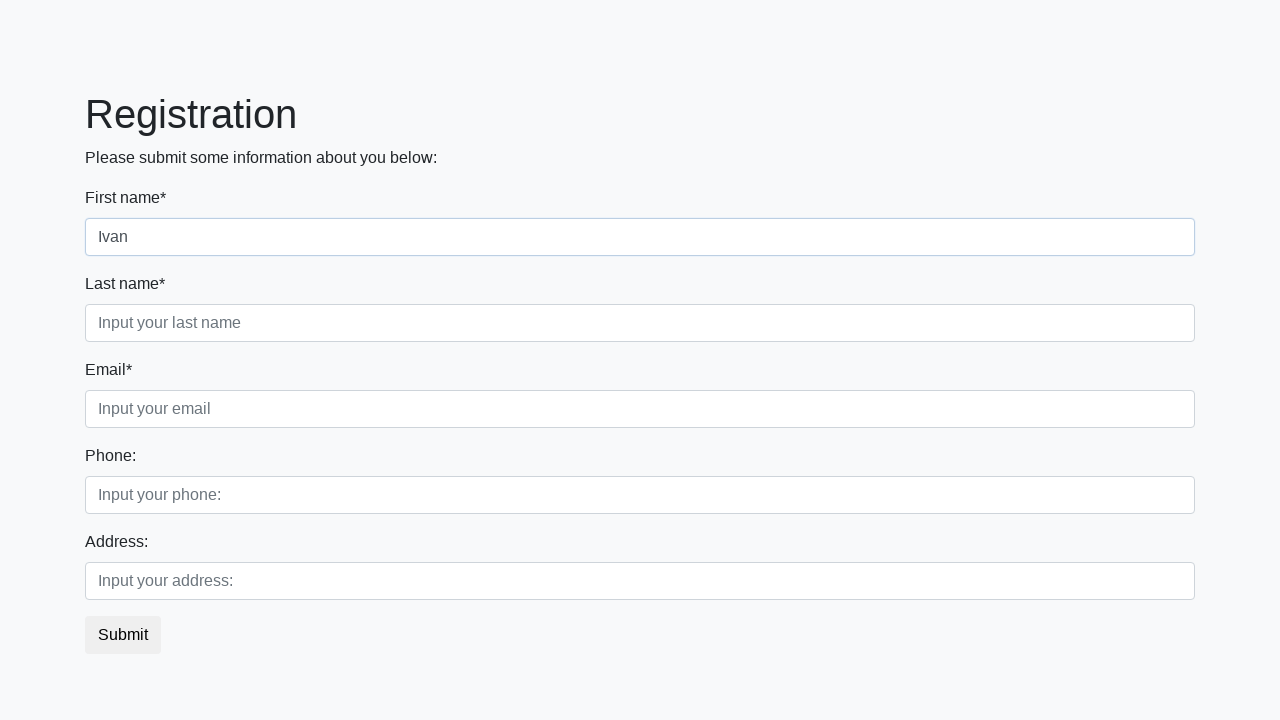

Filled last name field with 'Petrov' on //div[@class='first_block']//div[@class='form-group second_class']//input[@class
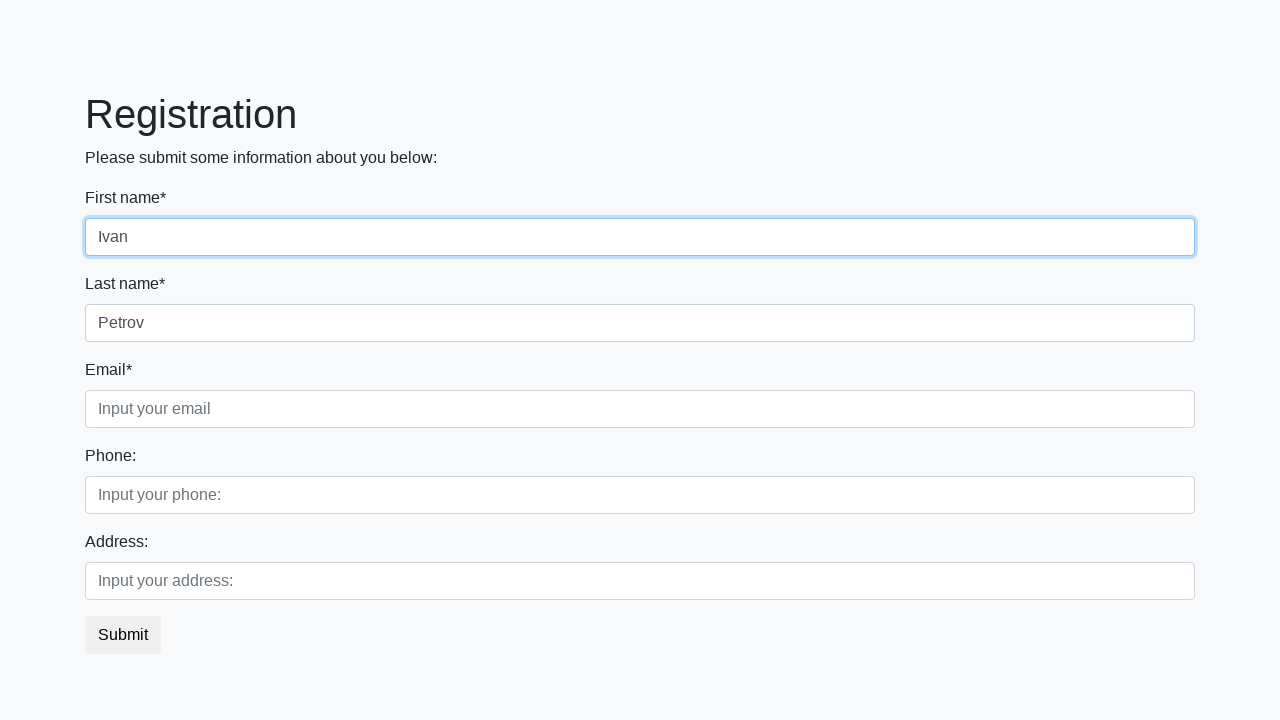

Filled email field with 'testoos@in.ru' on //div[@class='first_block']//div[@class='form-group third_class']//input[@class=
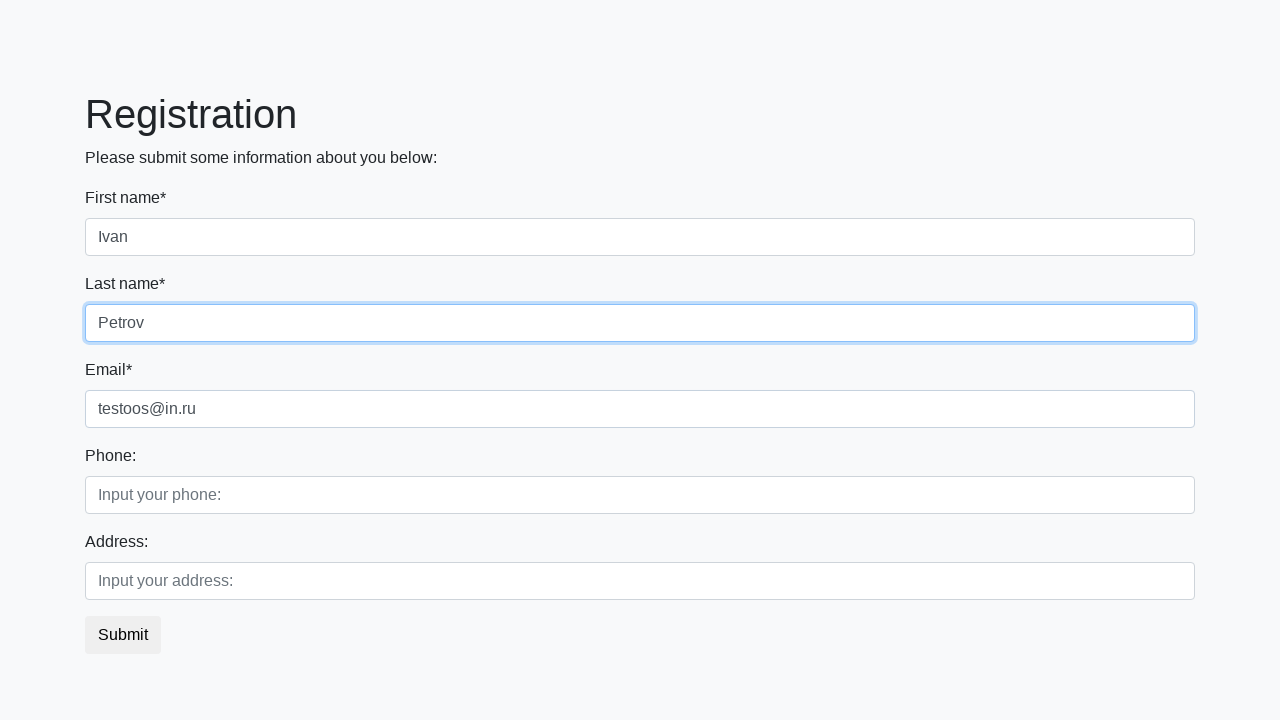

Clicked submit button to register at (123, 635) on button.btn
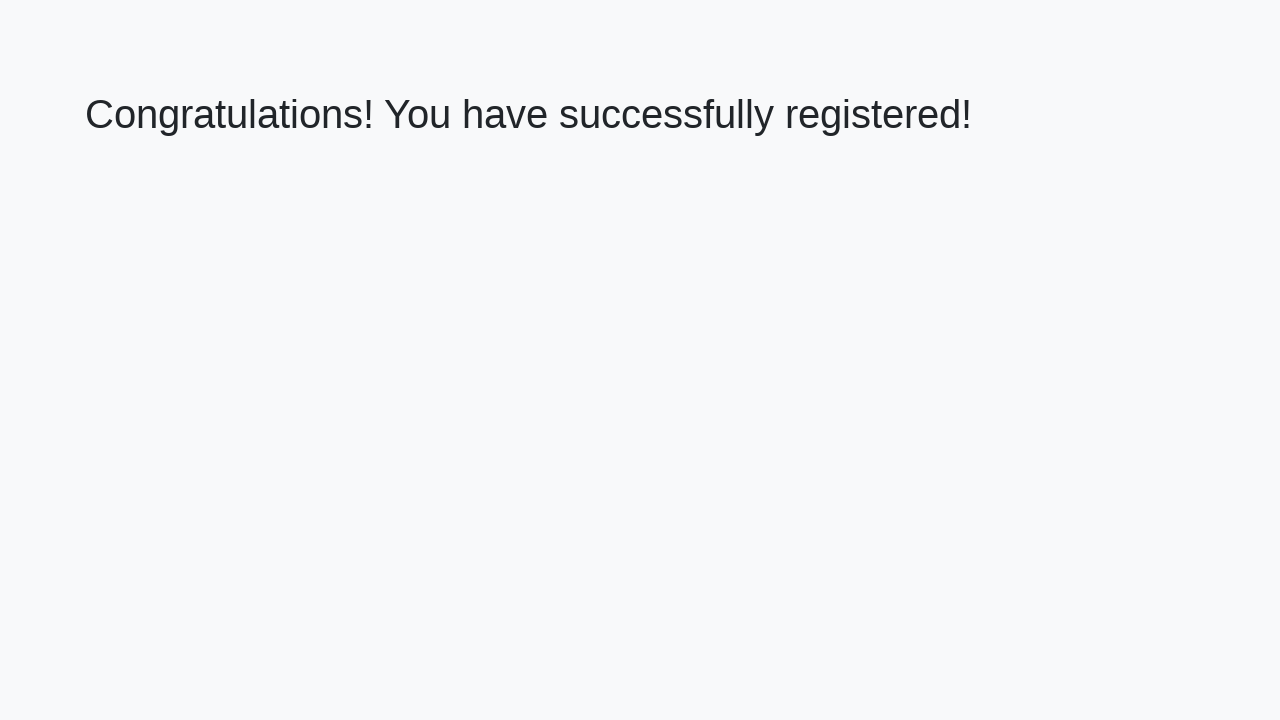

Success message heading loaded
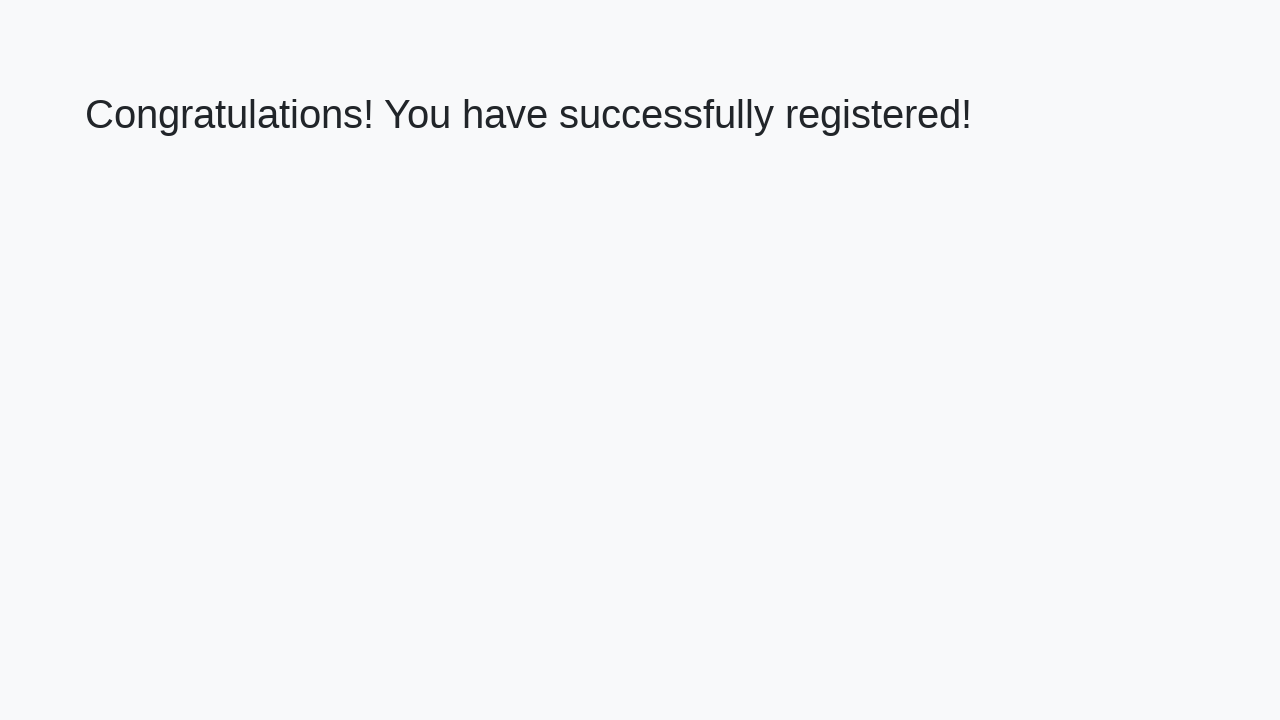

Retrieved success message text
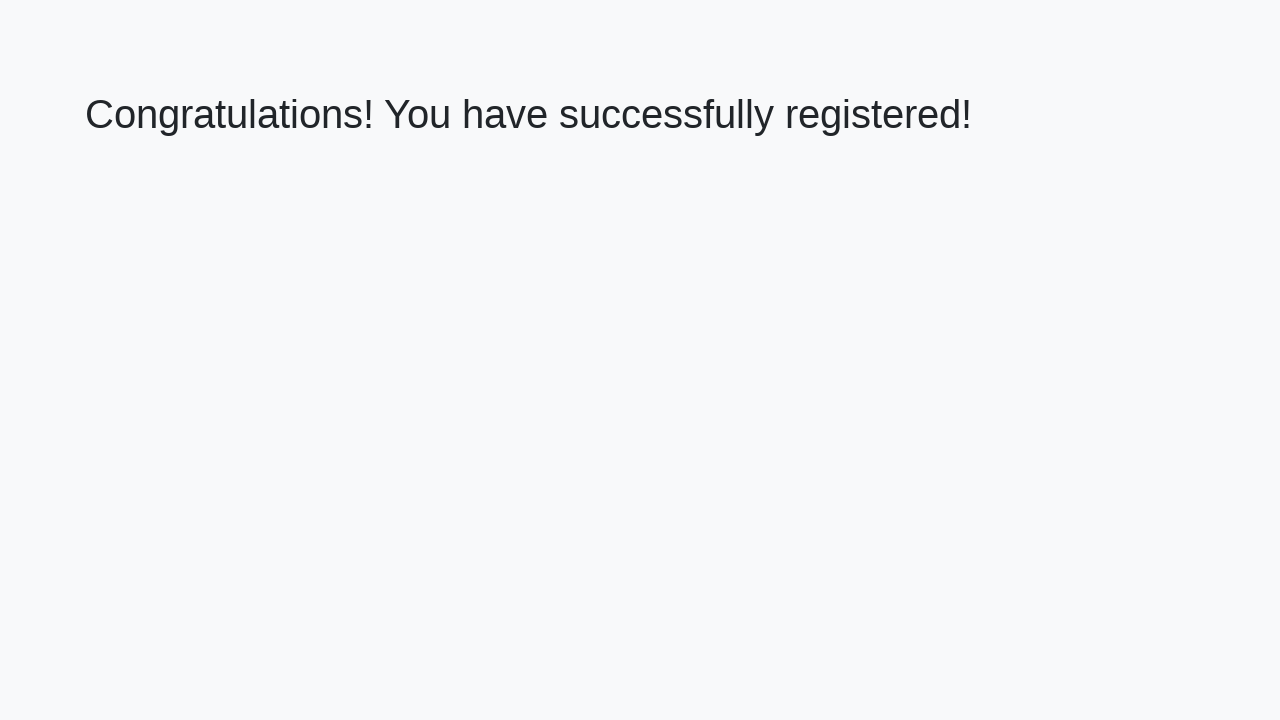

Verified success message: 'Congratulations! You have successfully registered!'
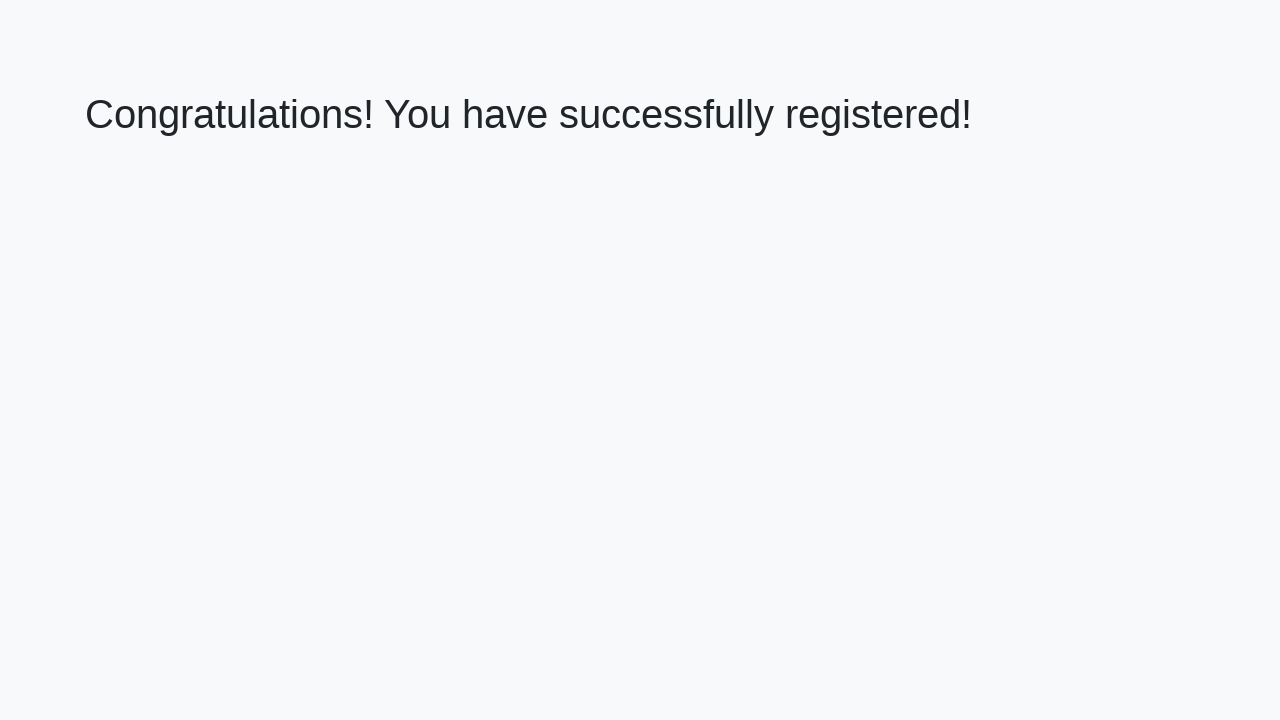

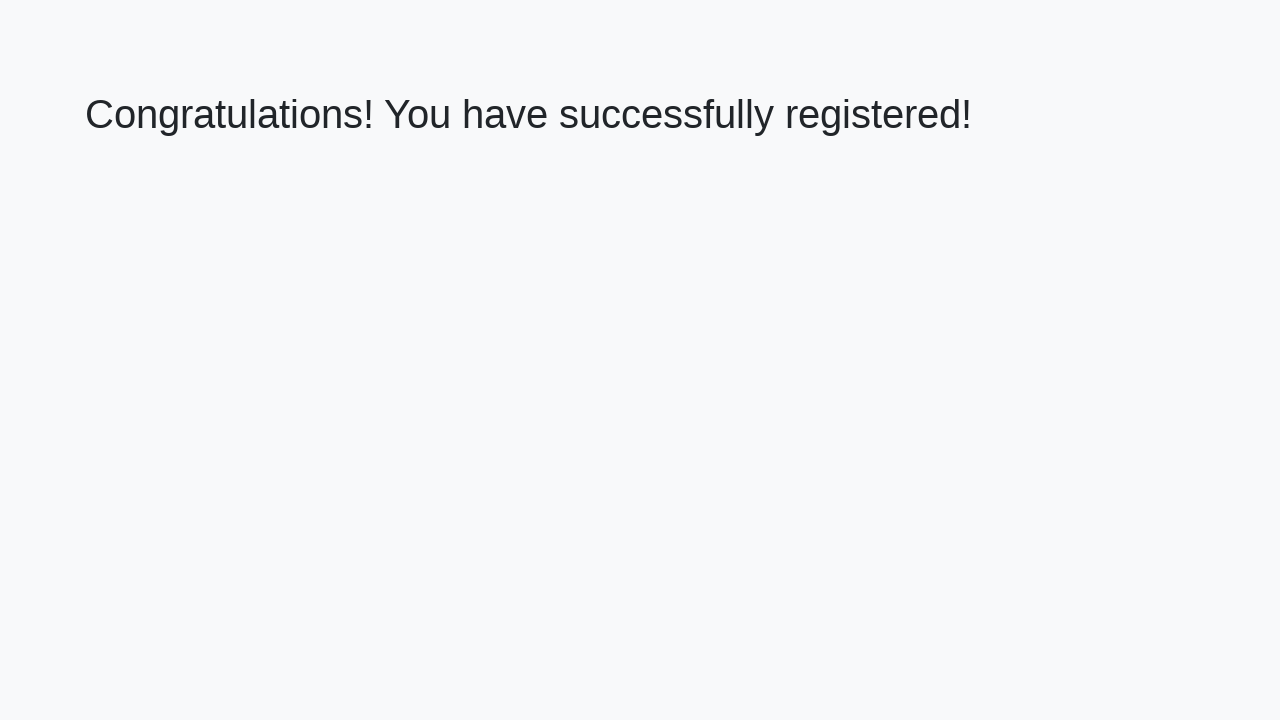